Navigates to the Selenium downloads page and scrolls to the Ruby section using JavaScript scroll execution

Starting URL: https://www.selenium.dev/downloads/

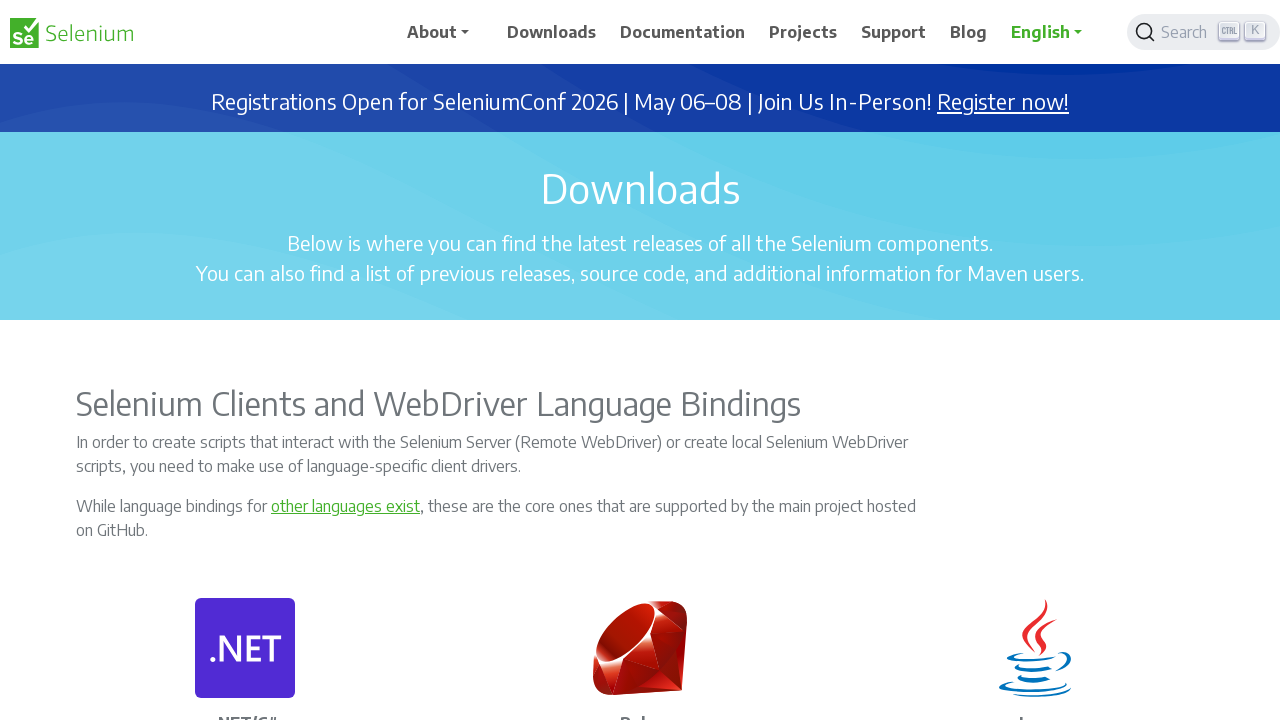

Waited for Ruby logo image to be visible
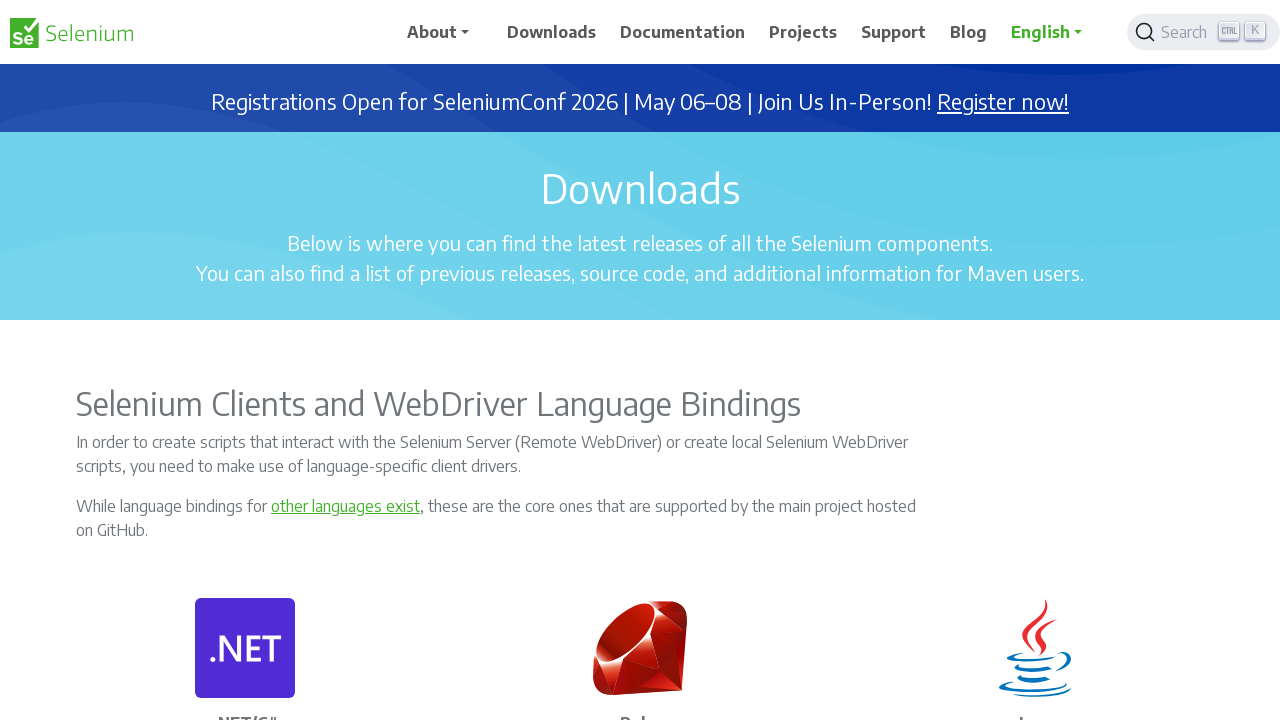

Retrieved bounding box coordinates of Ruby element
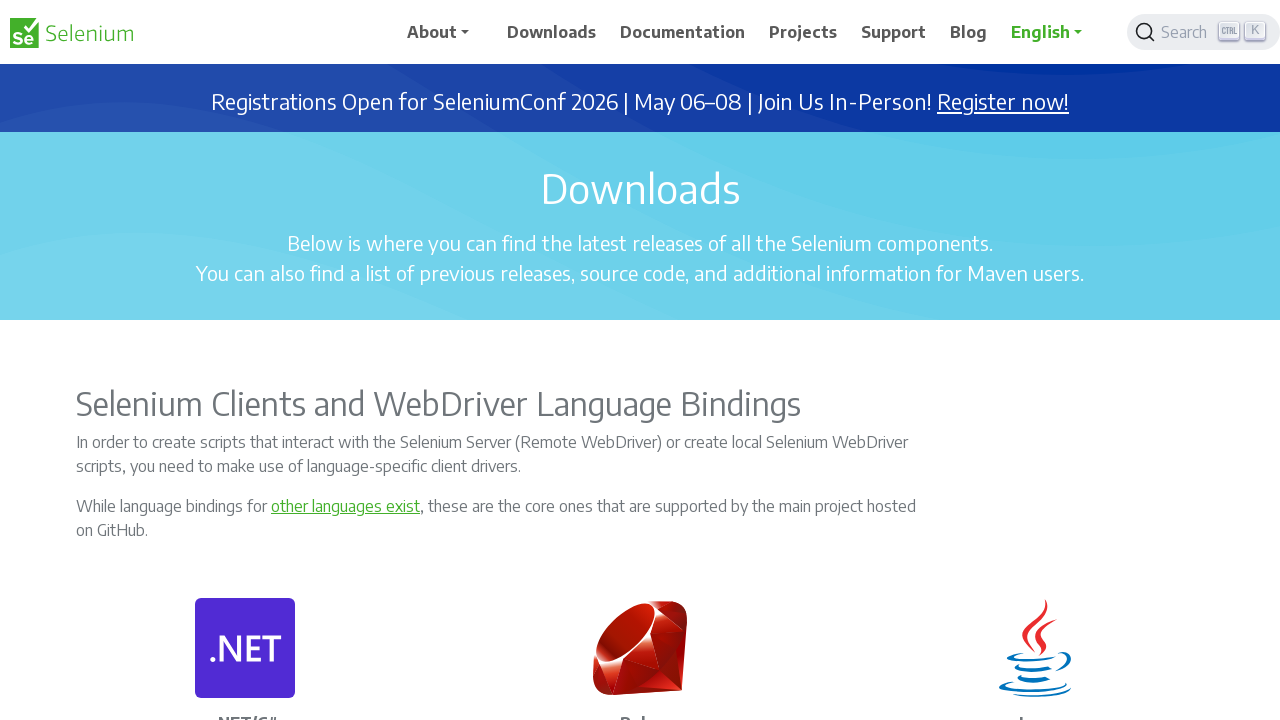

Scrolled to Ruby section using JavaScript with offset
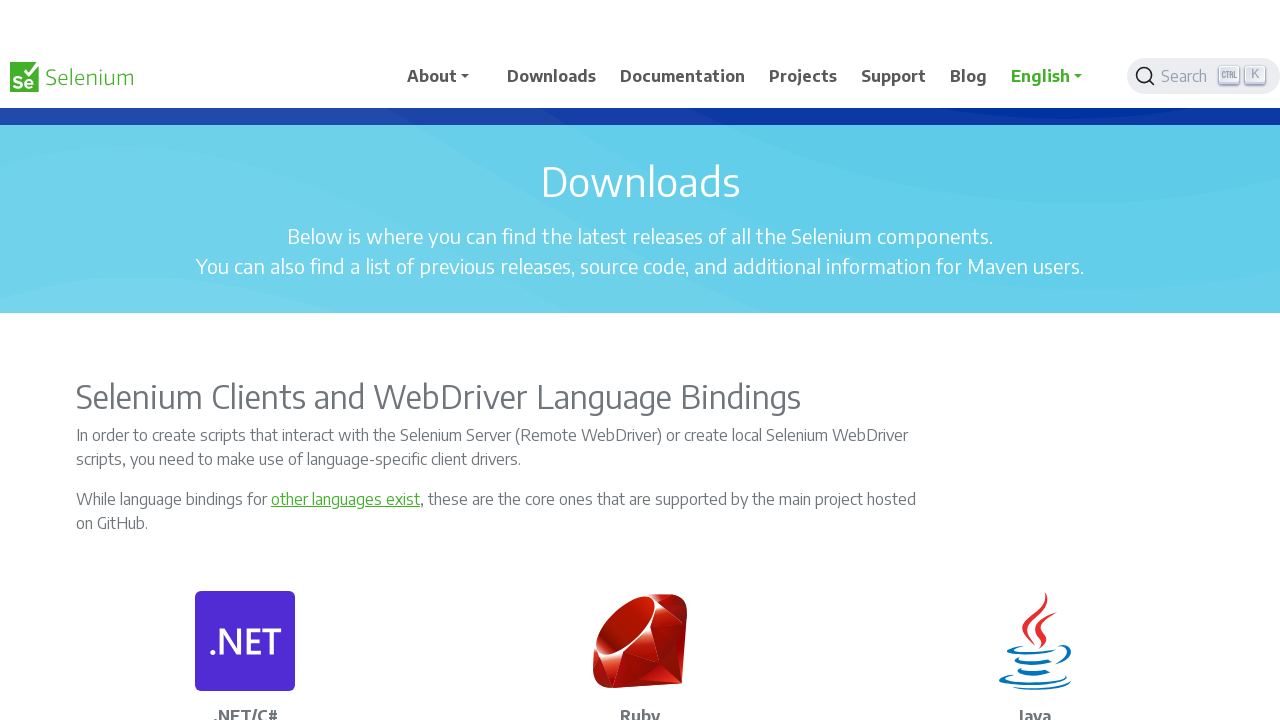

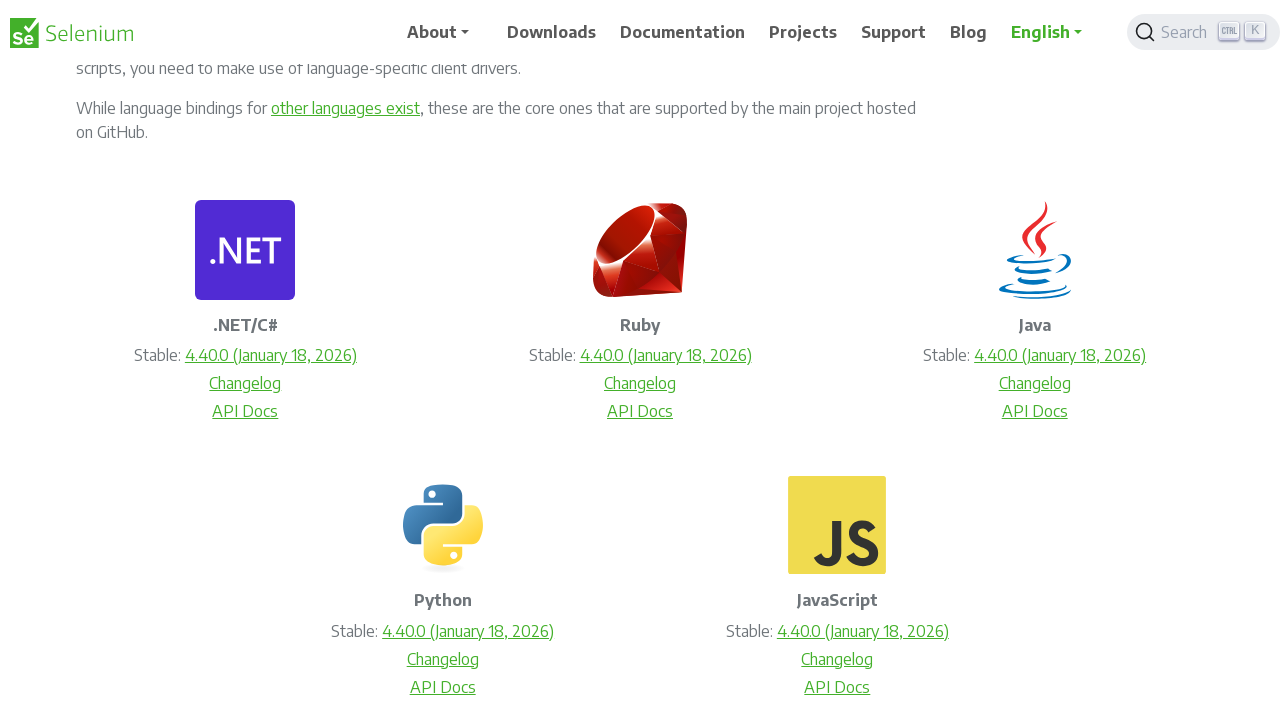